Tests dynamic dropdown selection for origin and destination airports

Starting URL: https://rahulshettyacademy.com/dropdownsPractise/

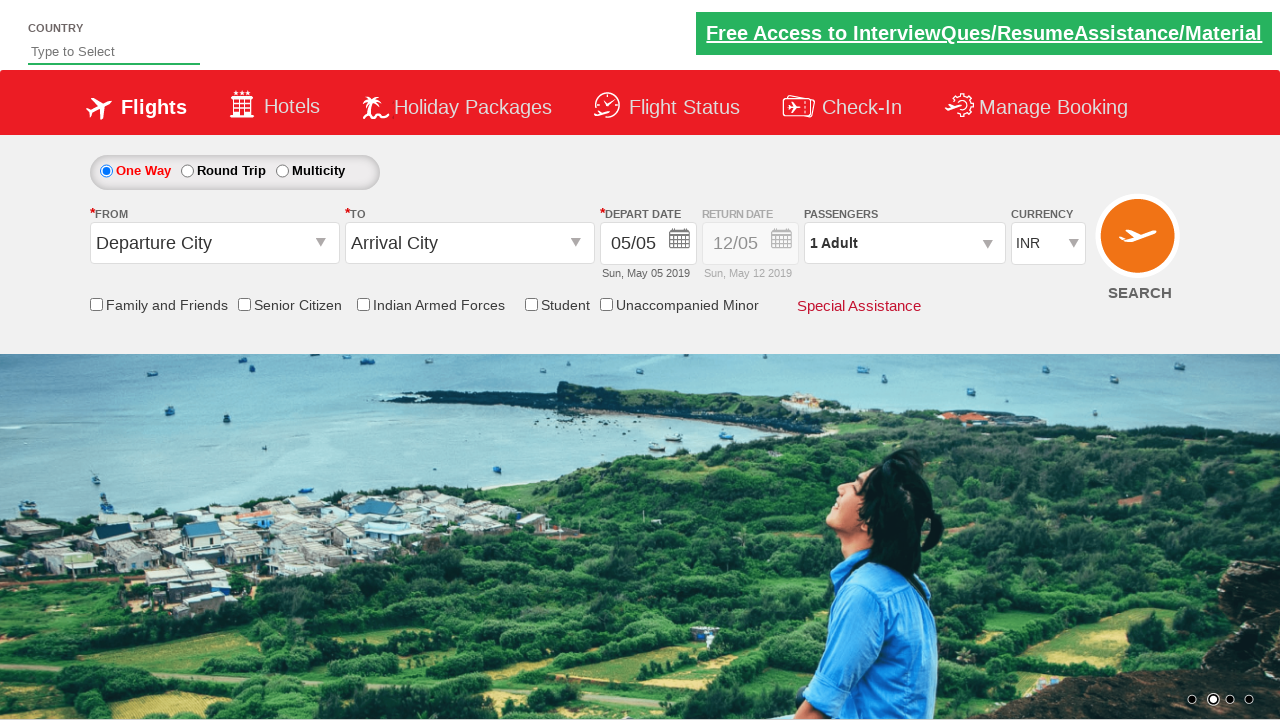

Clicked origin station dropdown at (214, 243) on #ctl00_mainContent_ddl_originStation1_CTXT
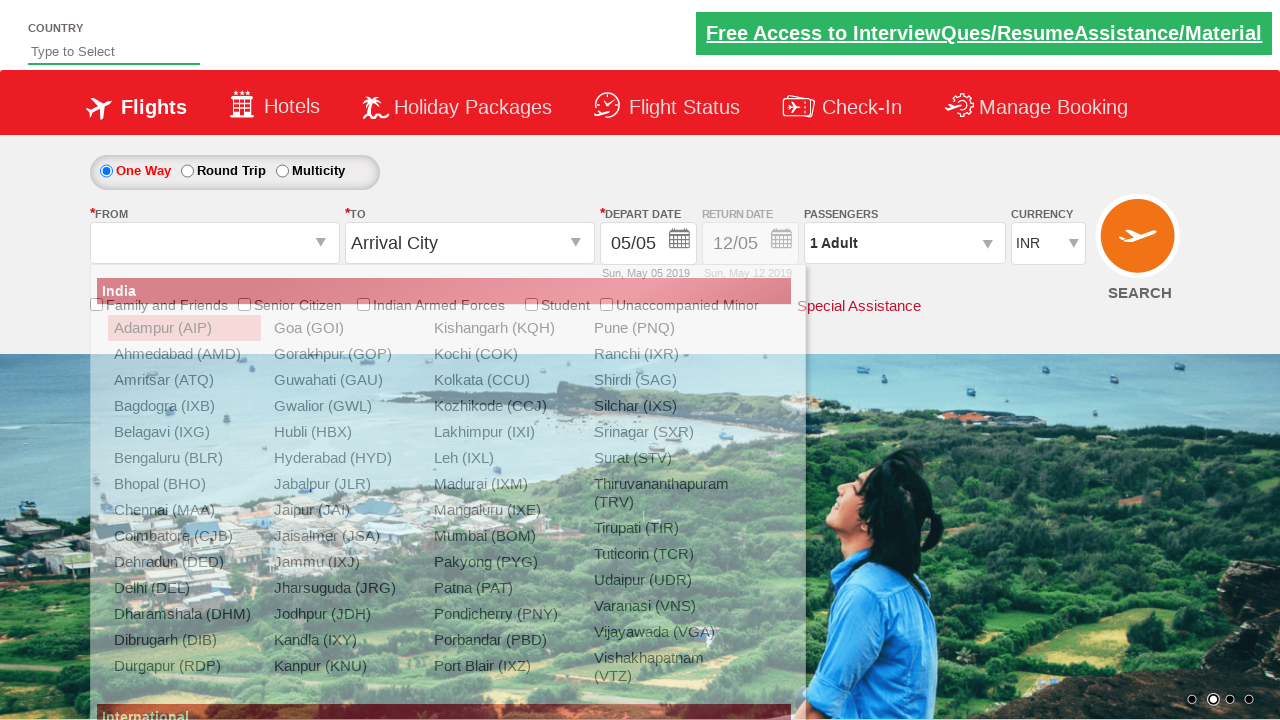

Selected origin airport IXG at (184, 432) on a[value='IXG']
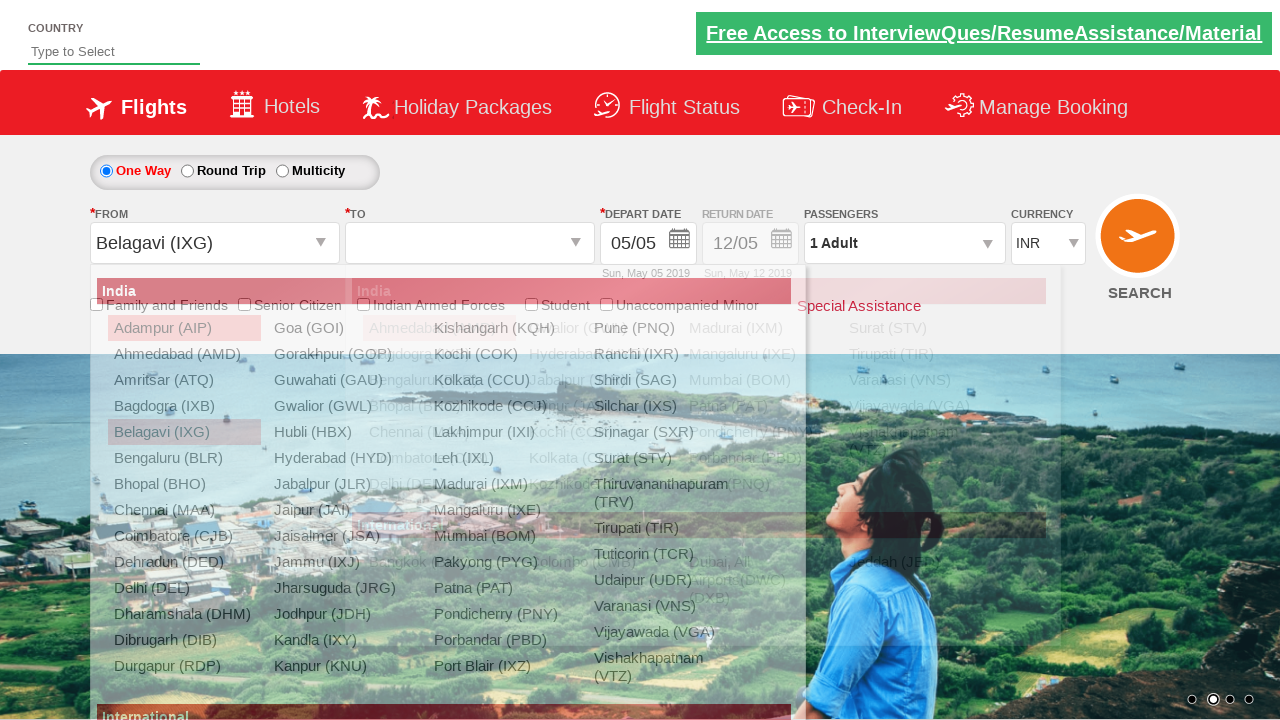

Waited for origin airport selection to process
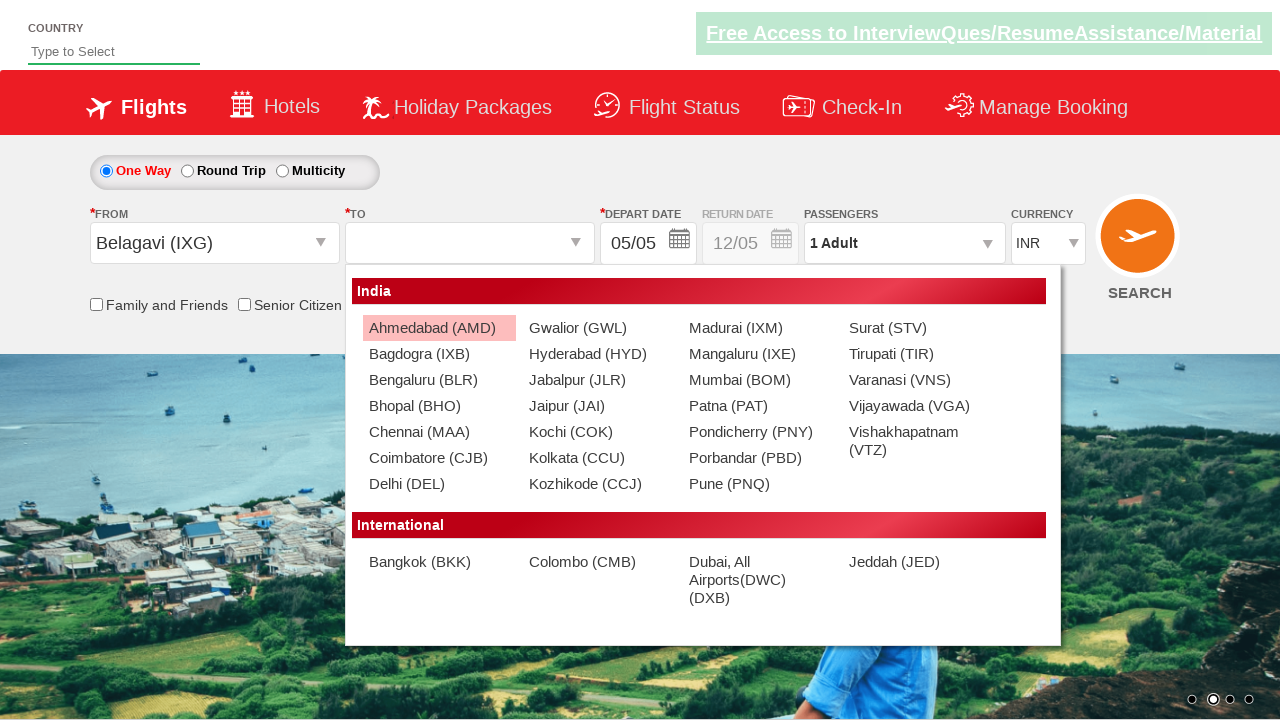

Clicked destination station dropdown at (470, 243) on #ctl00_mainContent_ddl_destinationStation1_CTXT
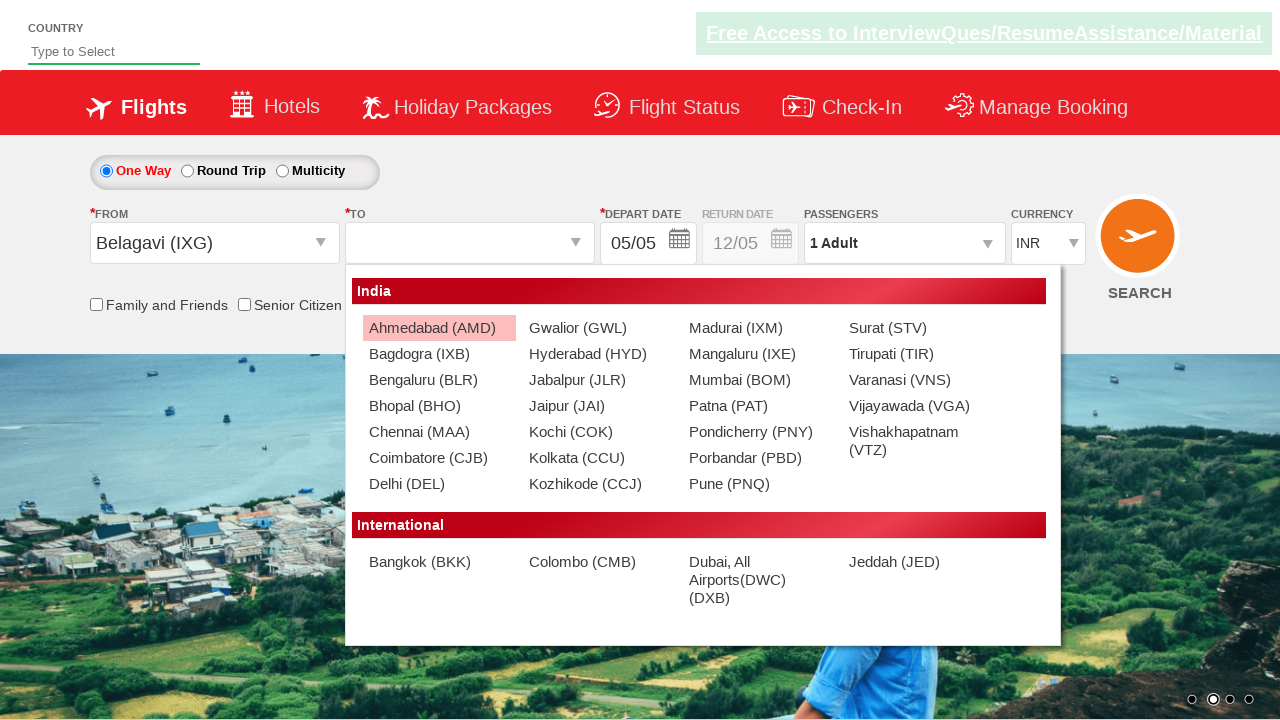

Selected destination airport BLR at (439, 380) on (//a[@value='BLR'])[2]
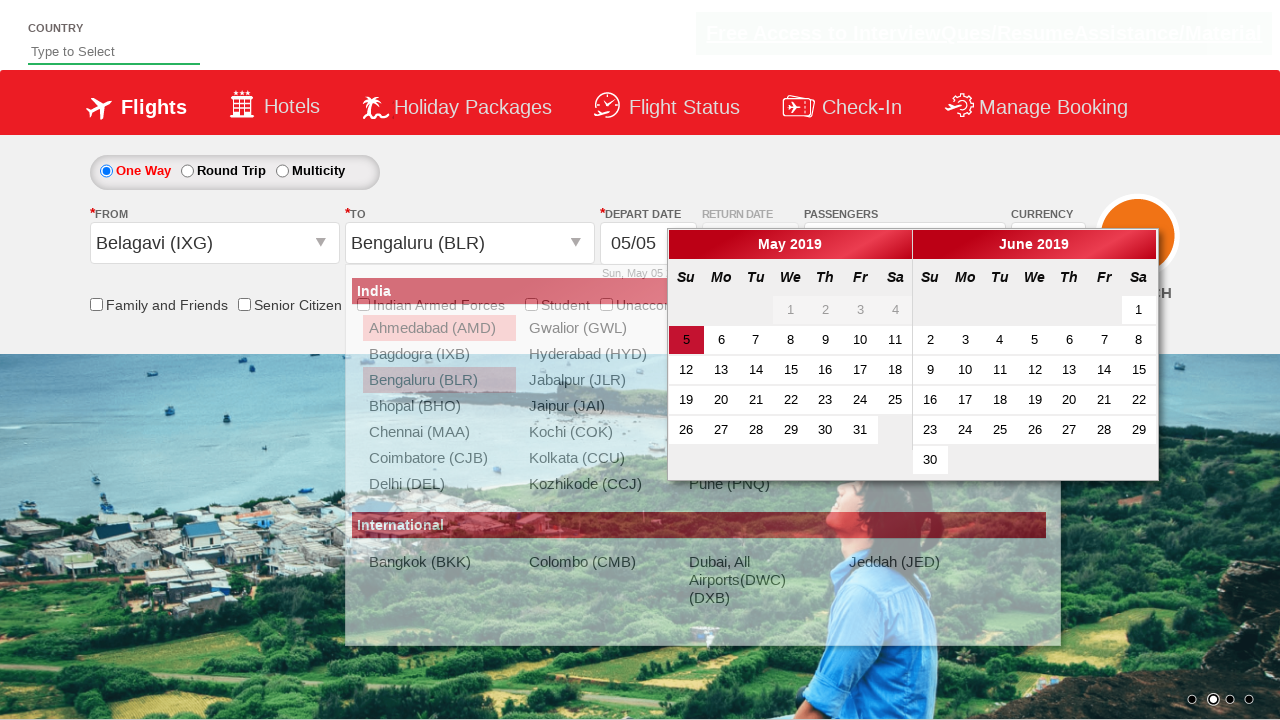

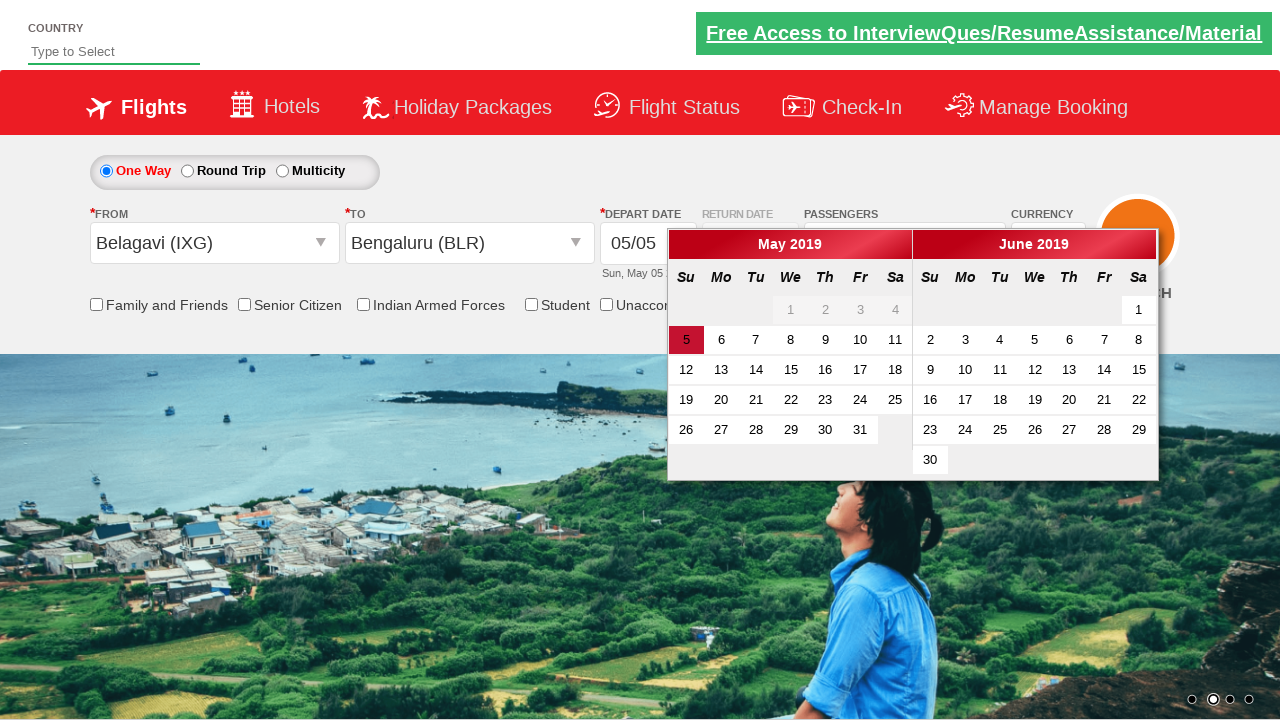